Tests a loading images page by waiting for images to finish loading (indicated by "Done!" text appearing), then verifies the award image element is present

Starting URL: https://bonigarcia.dev/selenium-webdriver-java/loading-images.html

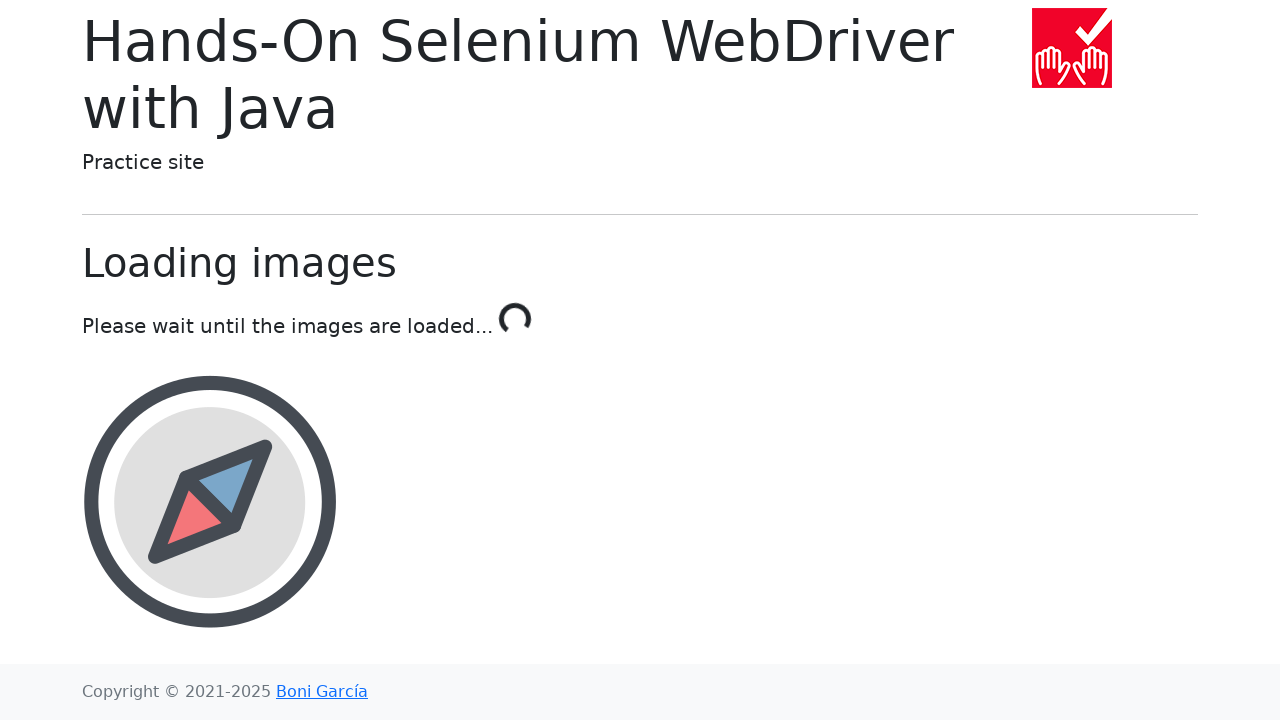

Waited for loading to complete - 'Done!' text appeared
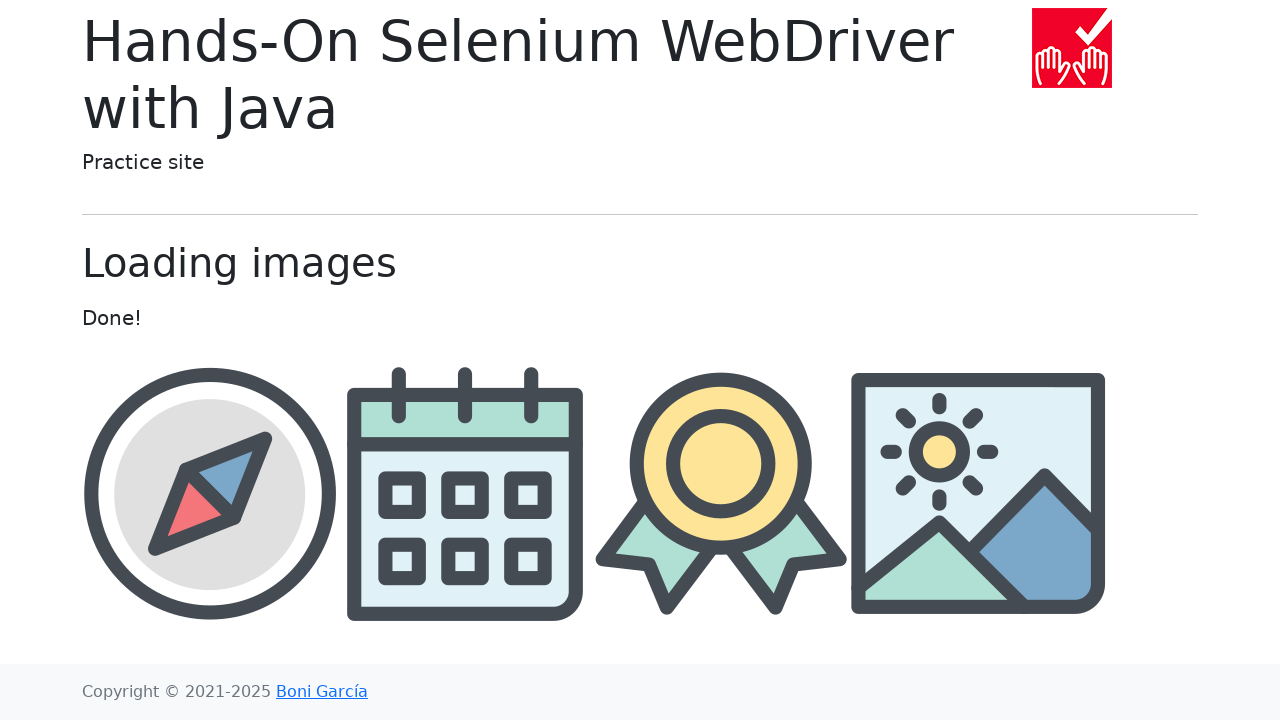

Award image element is visible
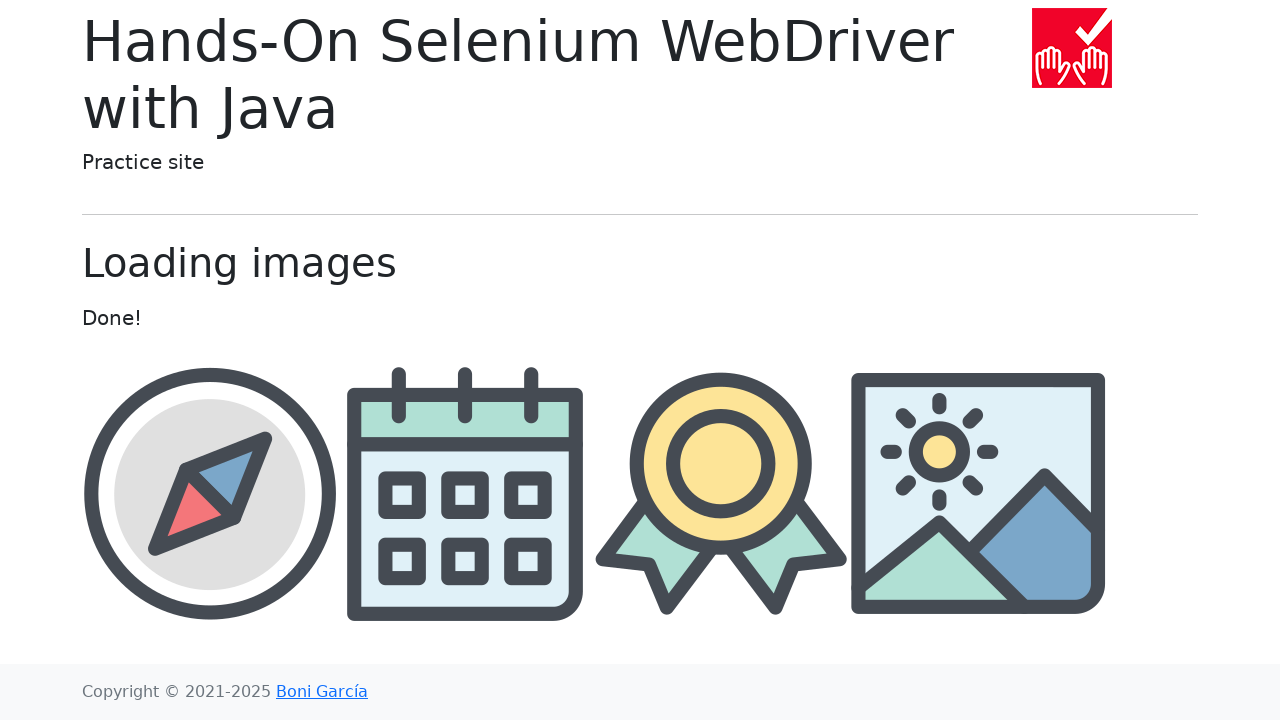

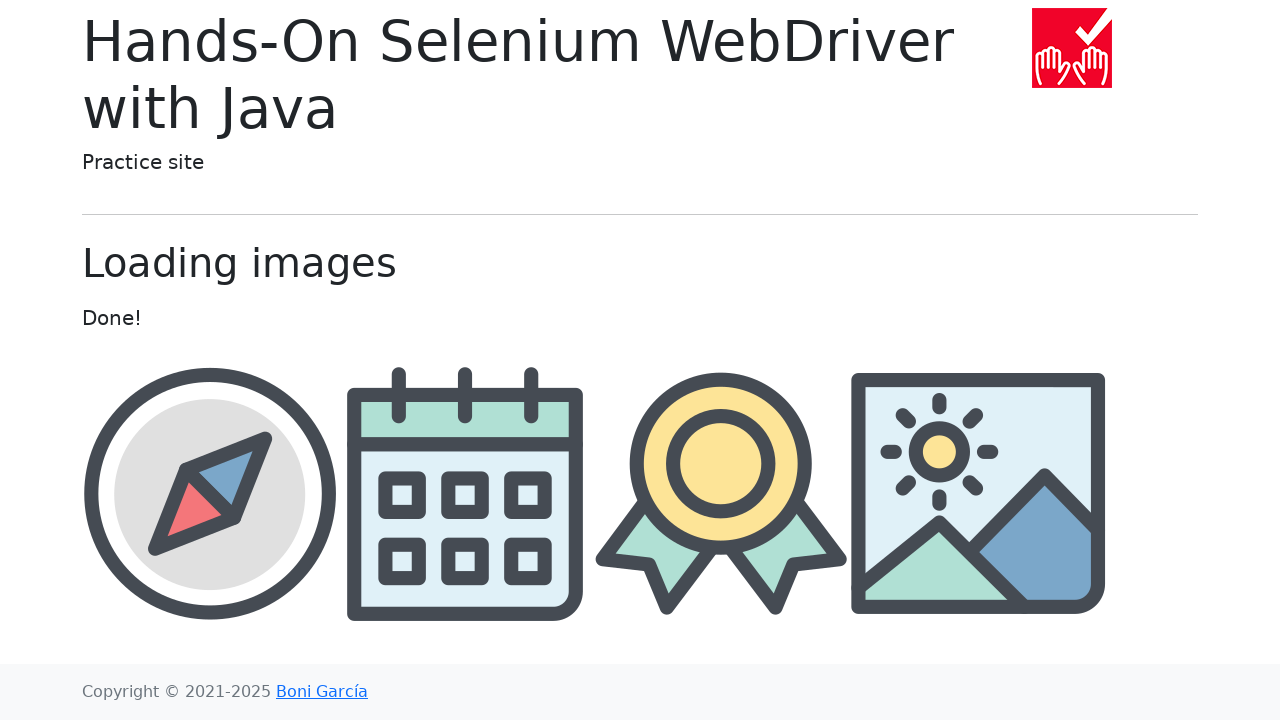